Tests selecting multiple non-consecutive items using Ctrl/Cmd key modifier

Starting URL: https://automationfc.github.io/jquery-selectable/

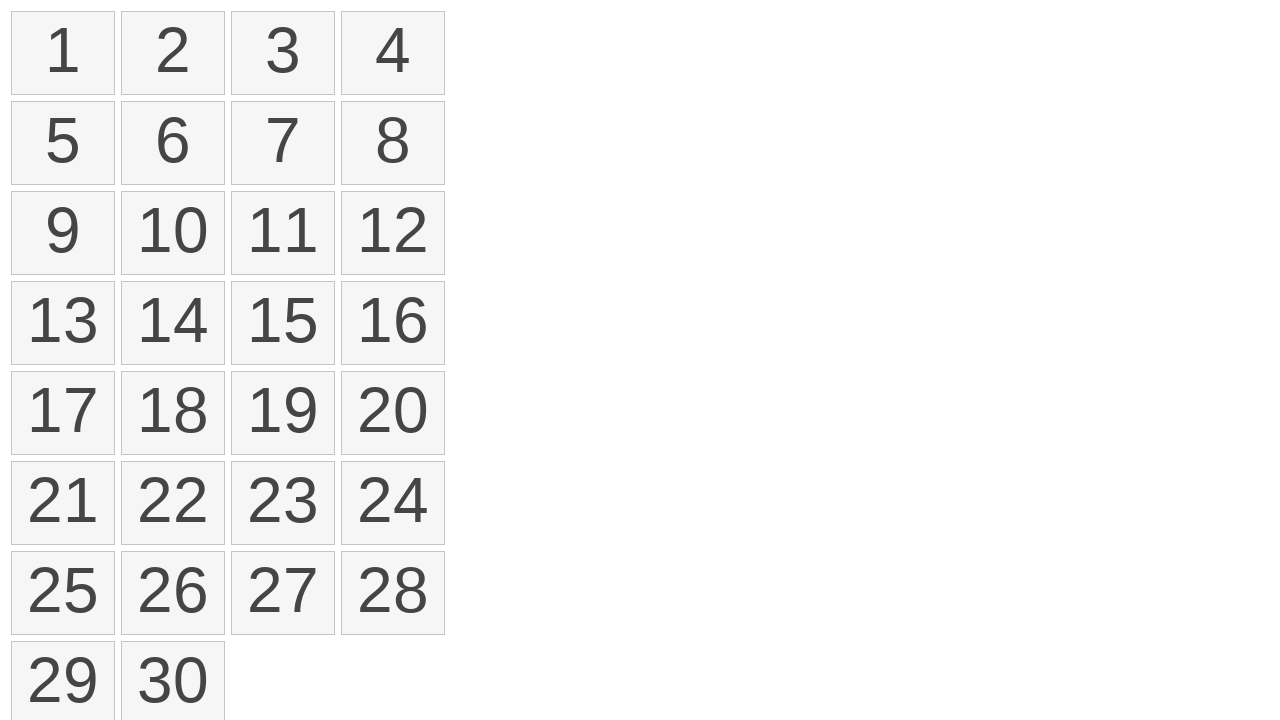

Determined modifier key based on OS: Meta
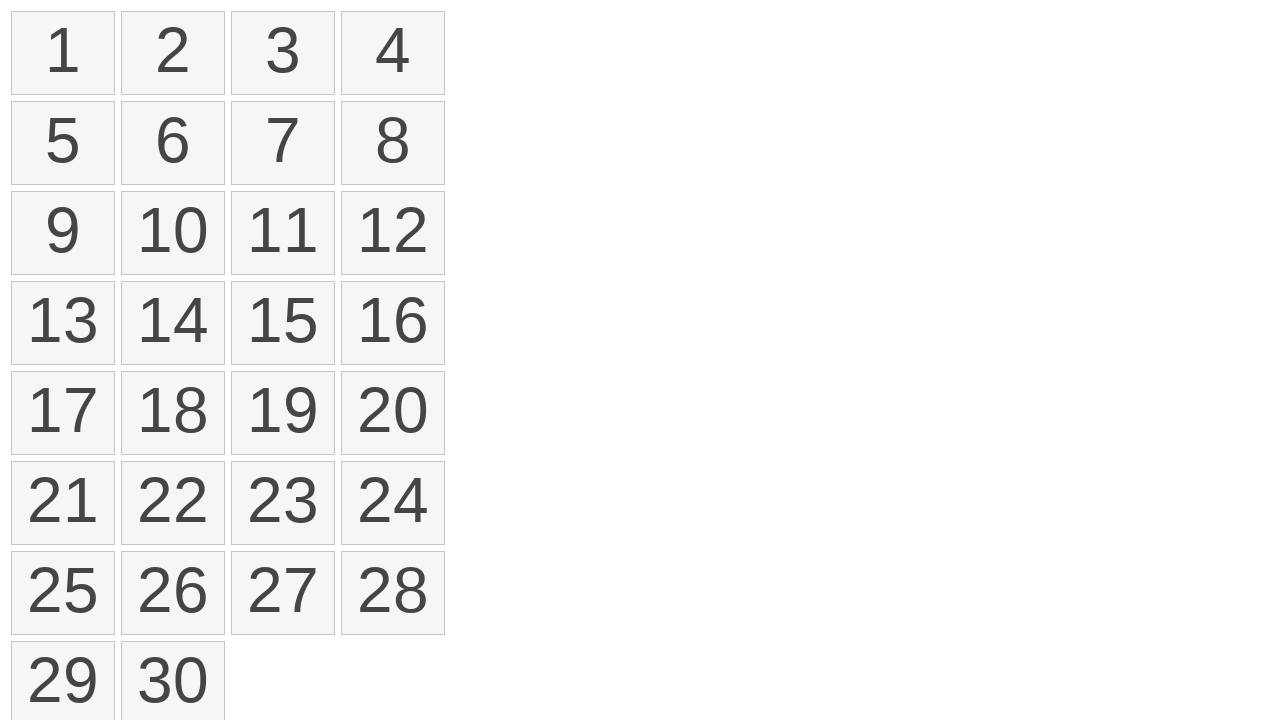

Located all selectable list items
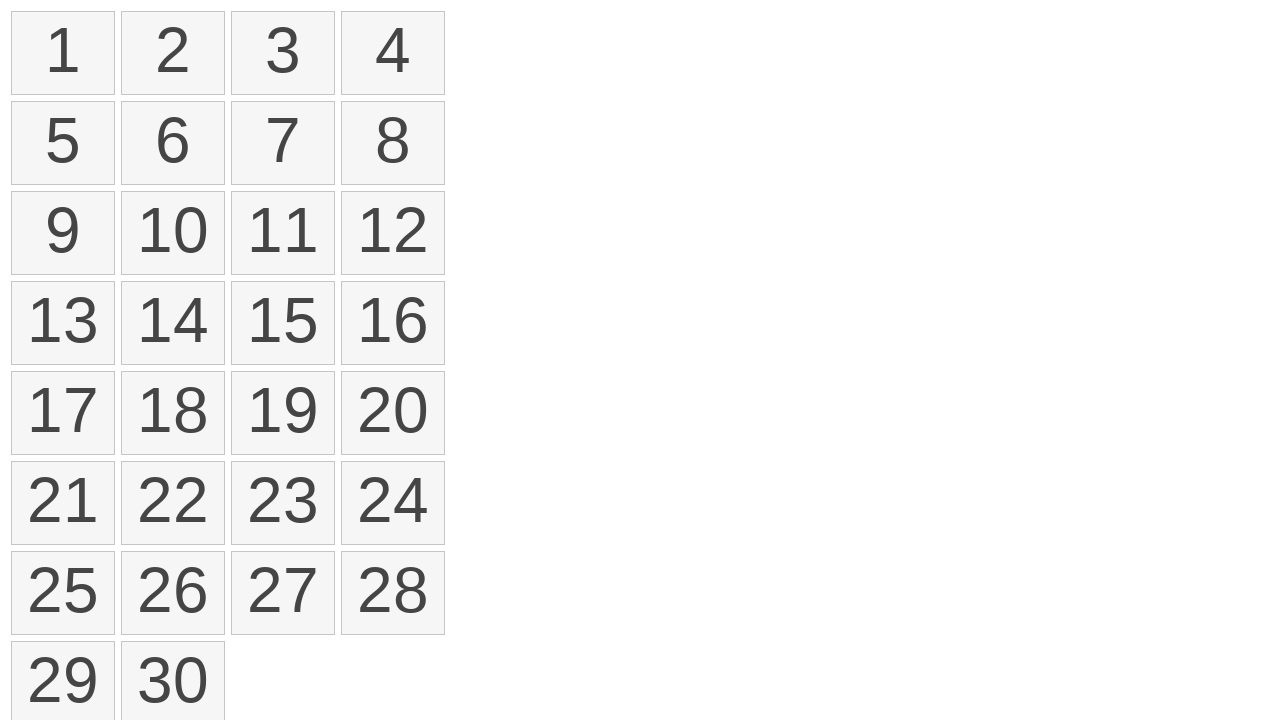

Pressed down modifier key (Meta)
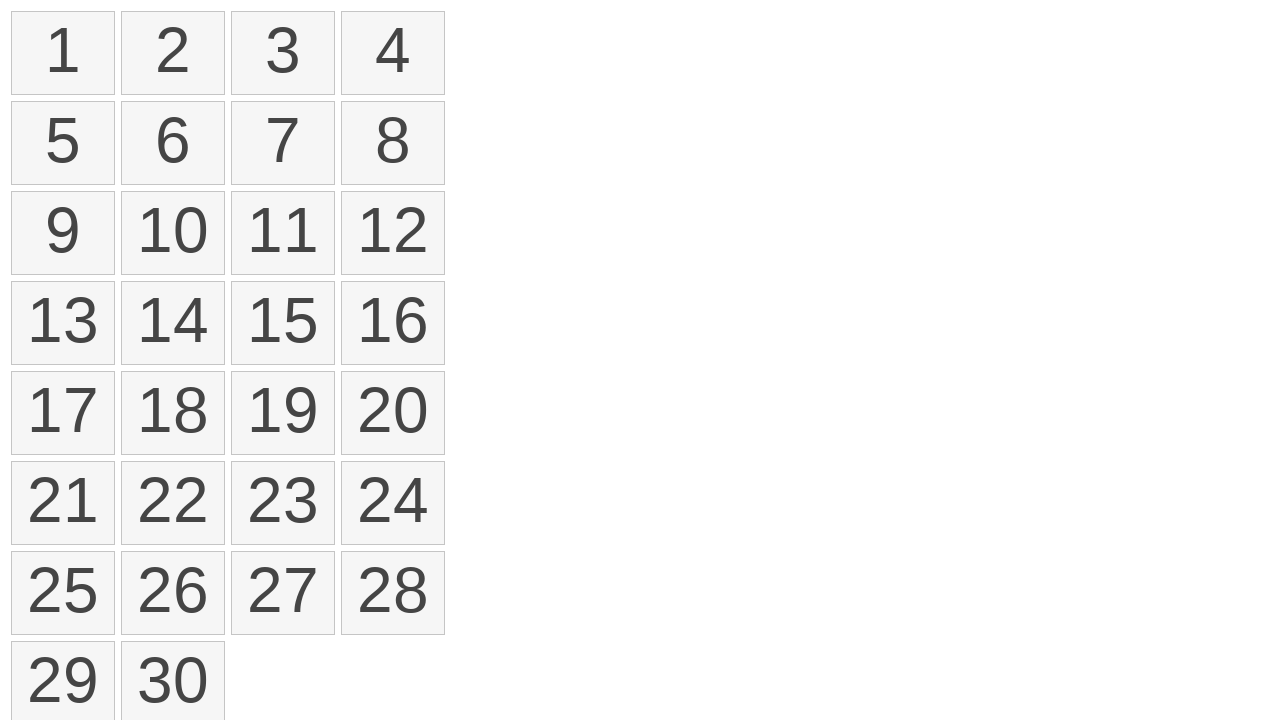

Clicked item at index 0 while holding modifier key at (63, 53) on ol#selectable>li >> nth=0
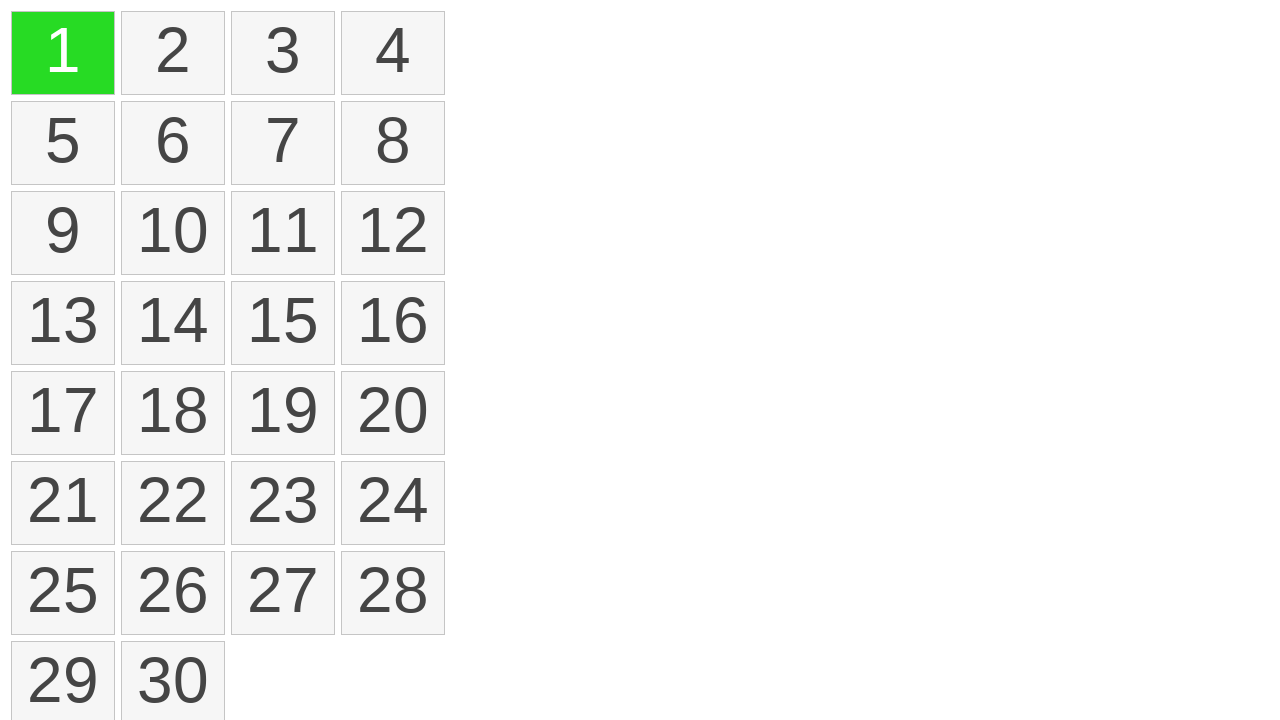

Clicked item at index 3 while holding modifier key at (393, 53) on ol#selectable>li >> nth=3
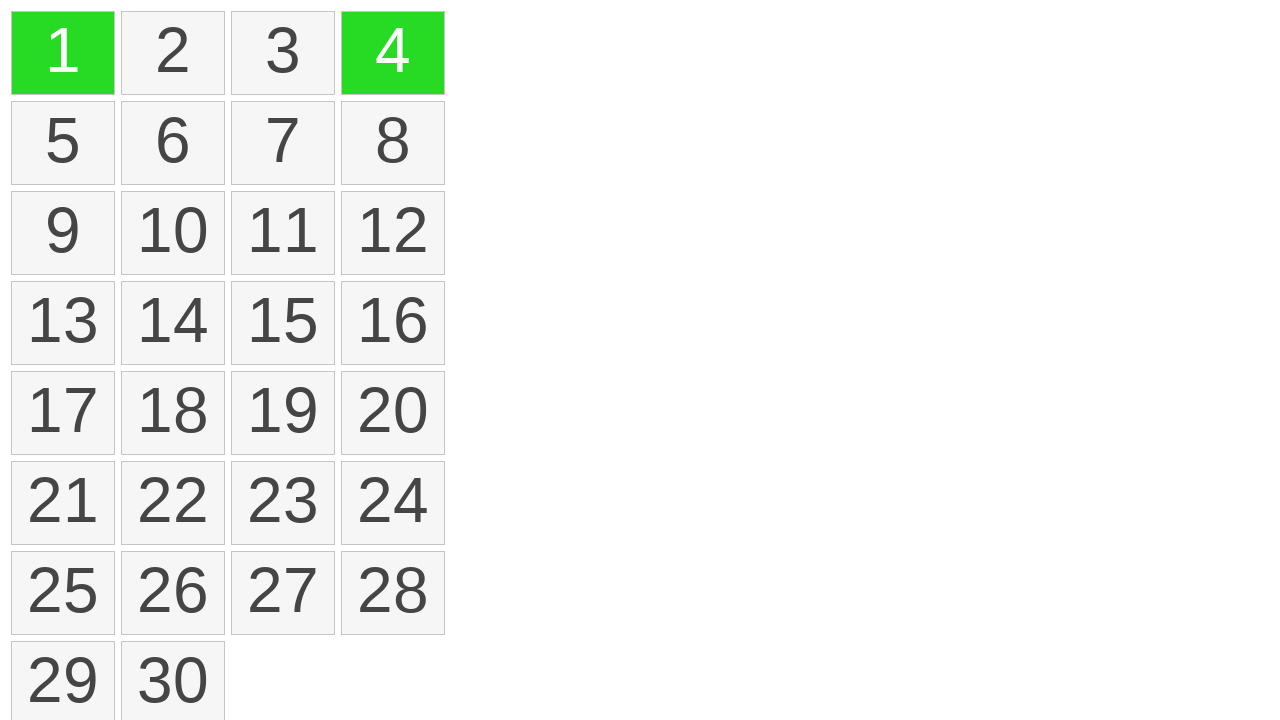

Clicked item at index 7 while holding modifier key at (393, 143) on ol#selectable>li >> nth=7
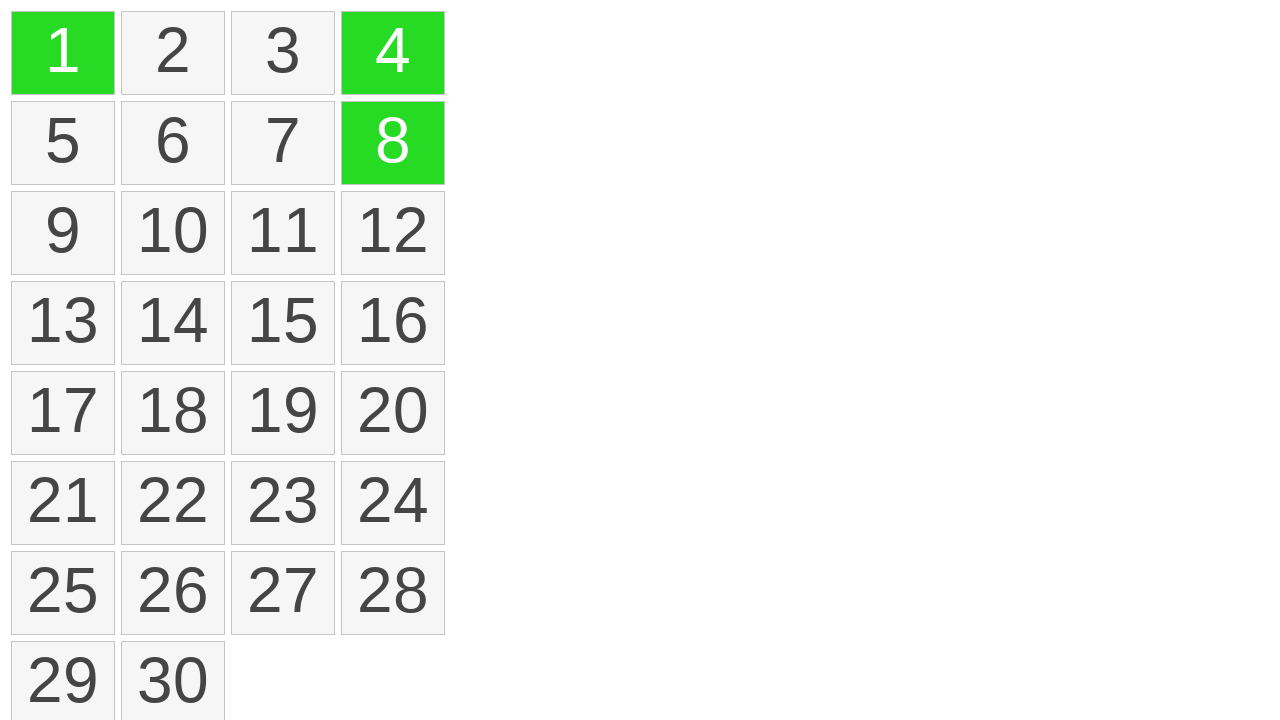

Released modifier key
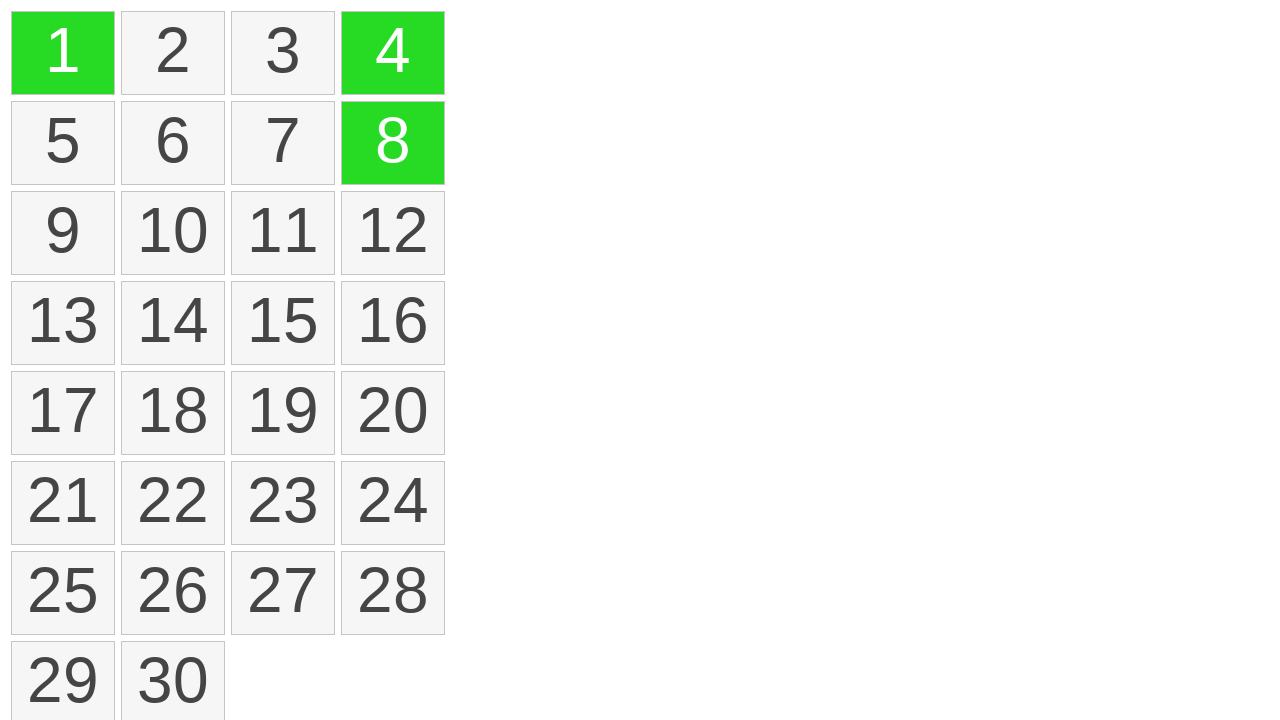

Waited 2000ms for selection to complete
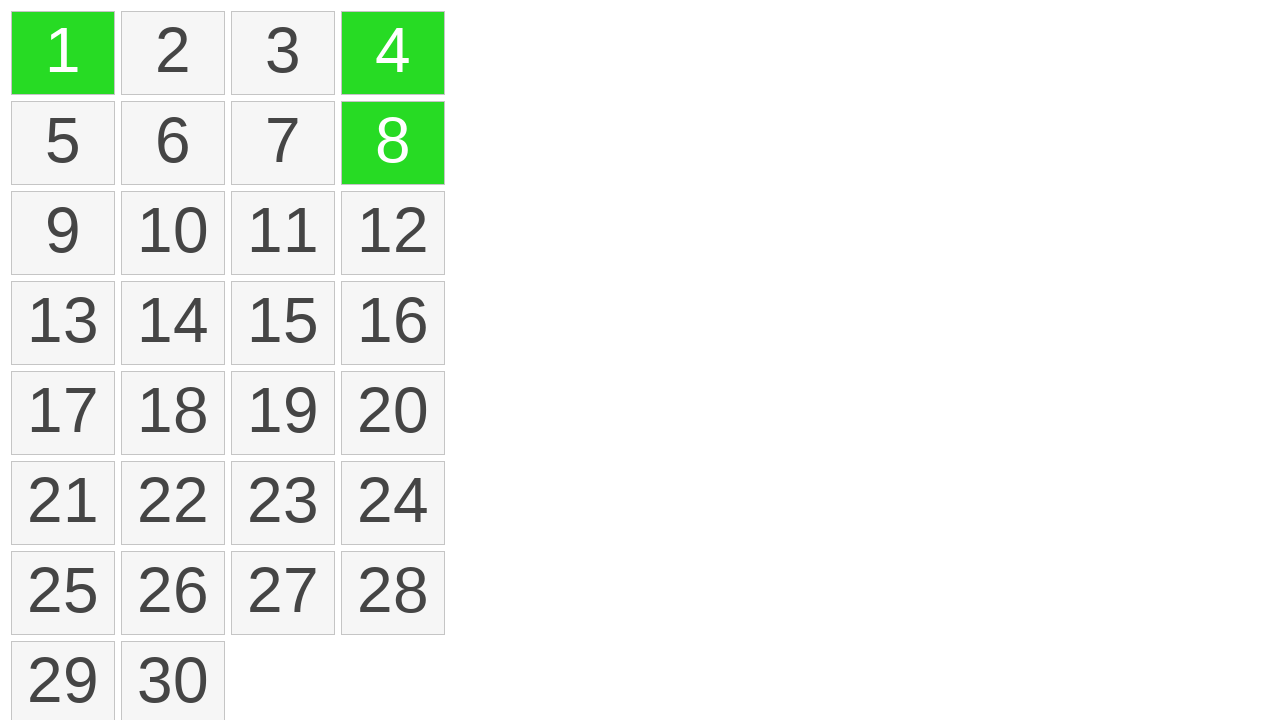

Located all selected items with ui-selected class
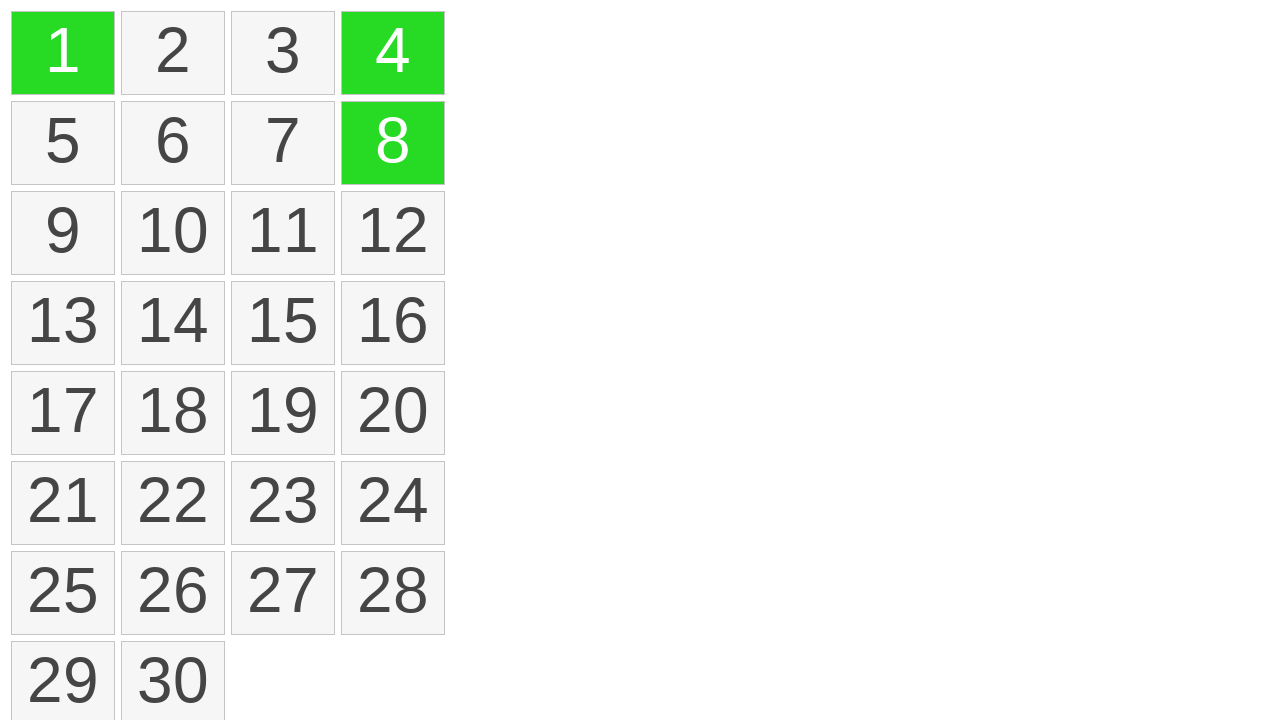

Verified that exactly 3 items are selected
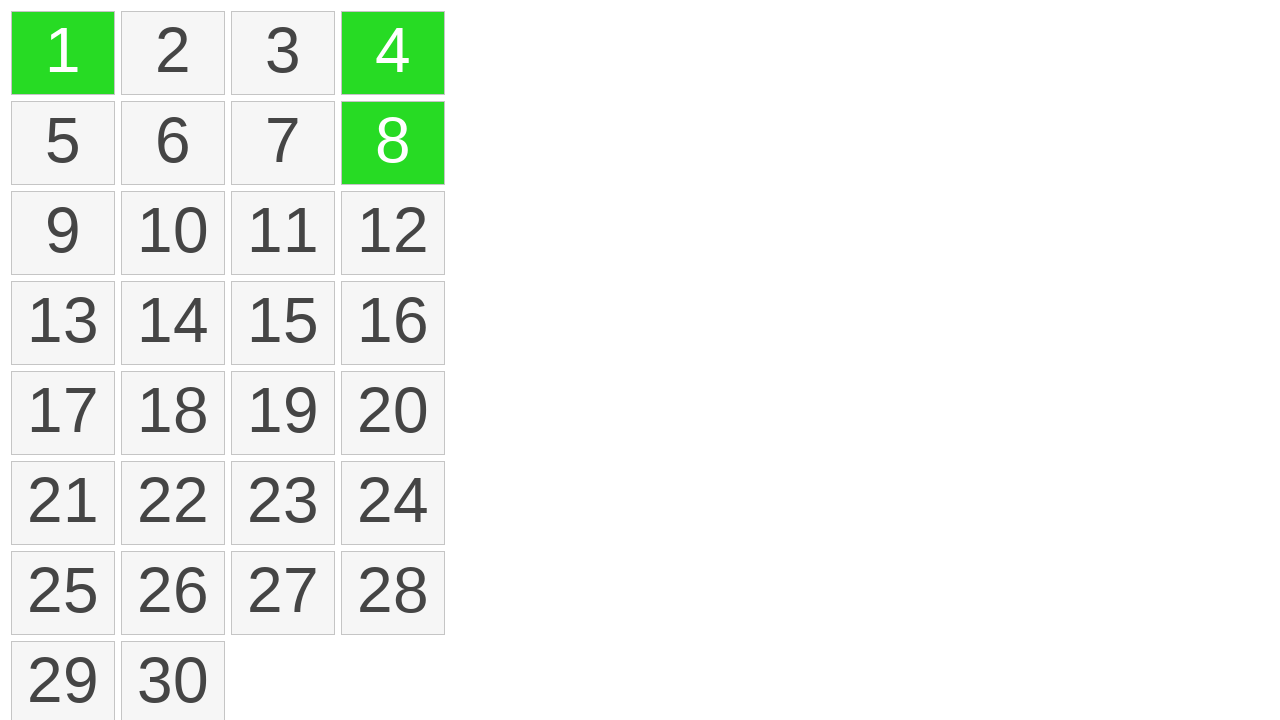

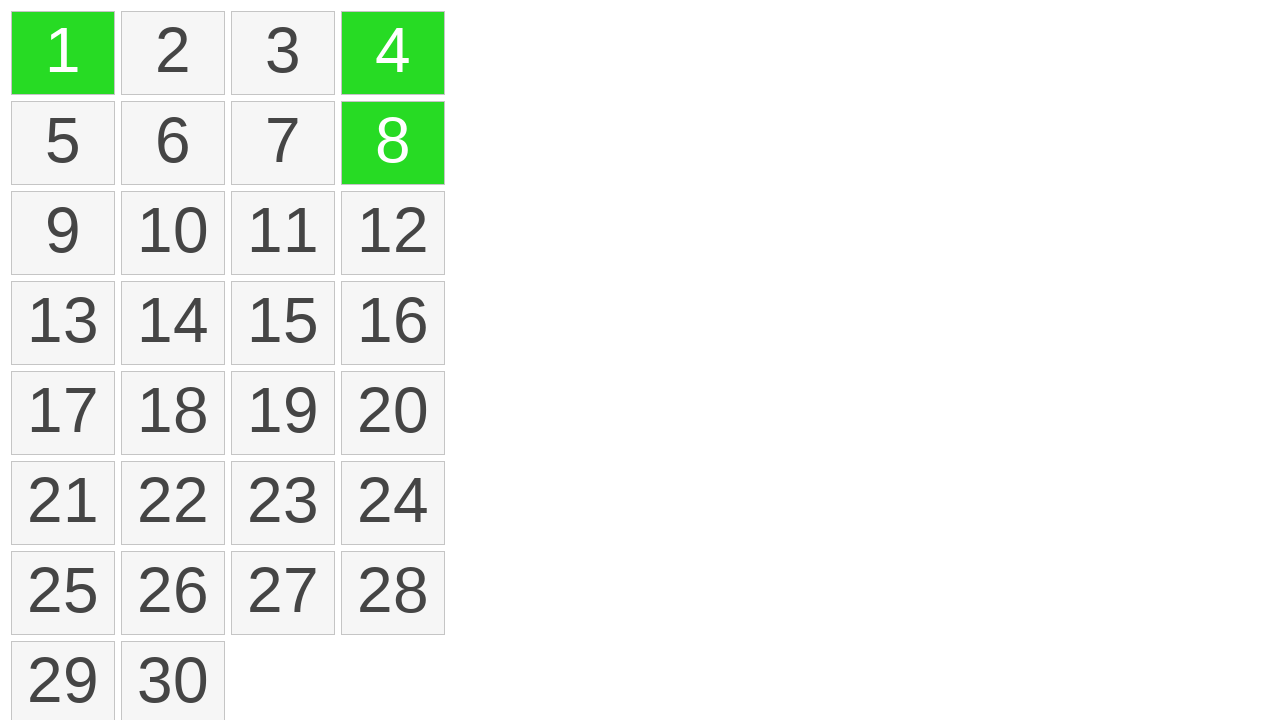